Tests navigation through the Interactions section of the left sidebar, clicking on menu items and verifying the correct page header is displayed

Starting URL: https://demoqa.com/forms

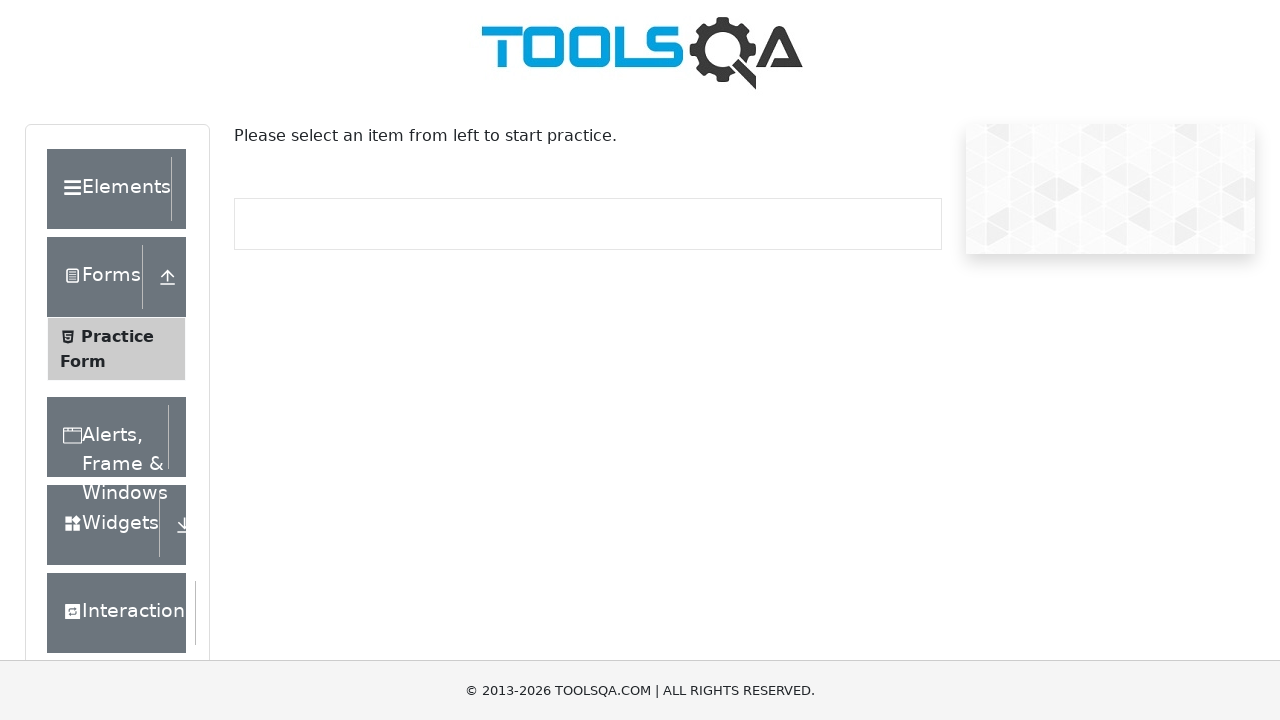

Clicked on Interactions section to expand it at (121, 613) on xpath=//*[text()='Interactions']
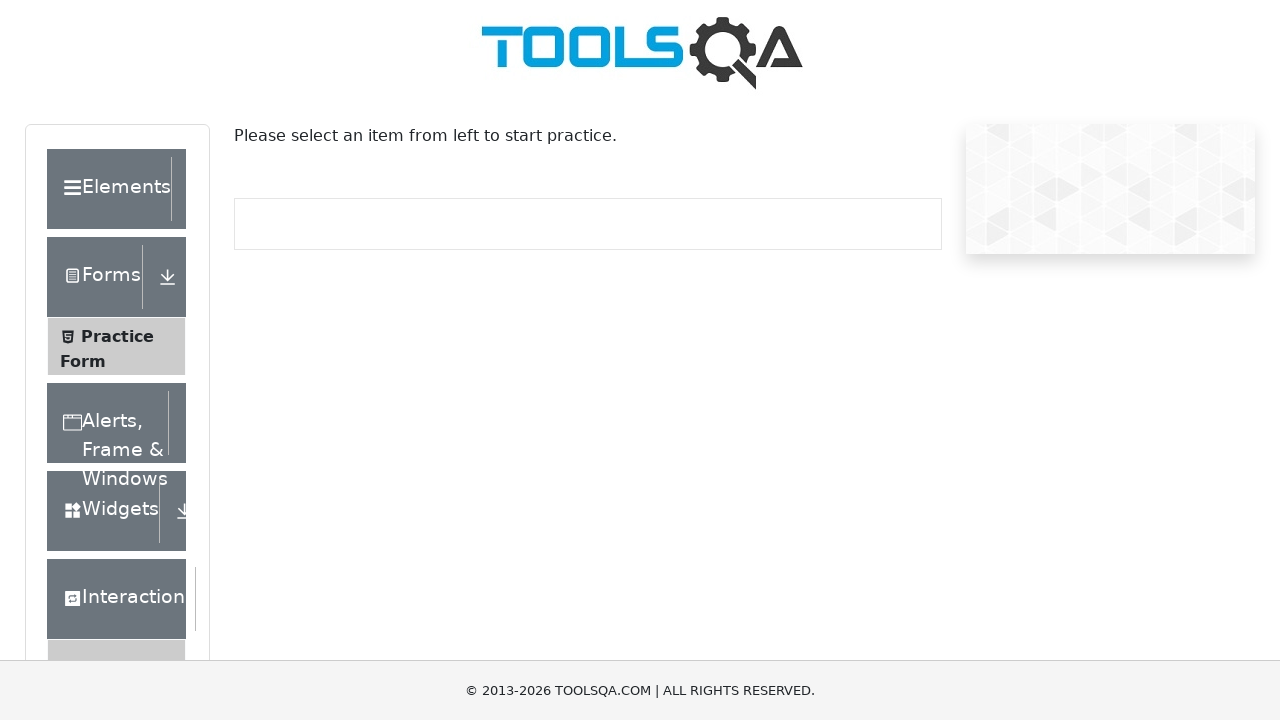

Clicked on menu item 'Sortable' at (119, 613) on xpath=//span[text()='Sortable']
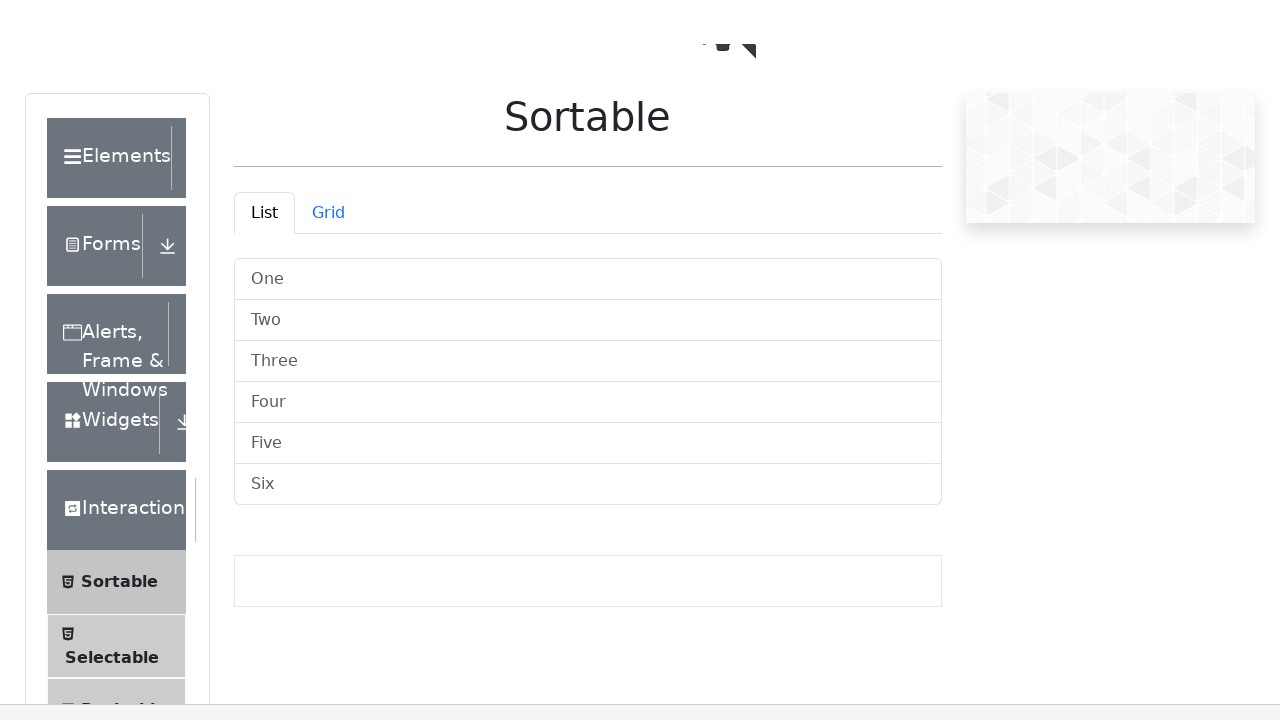

Page header loaded (h1 element found)
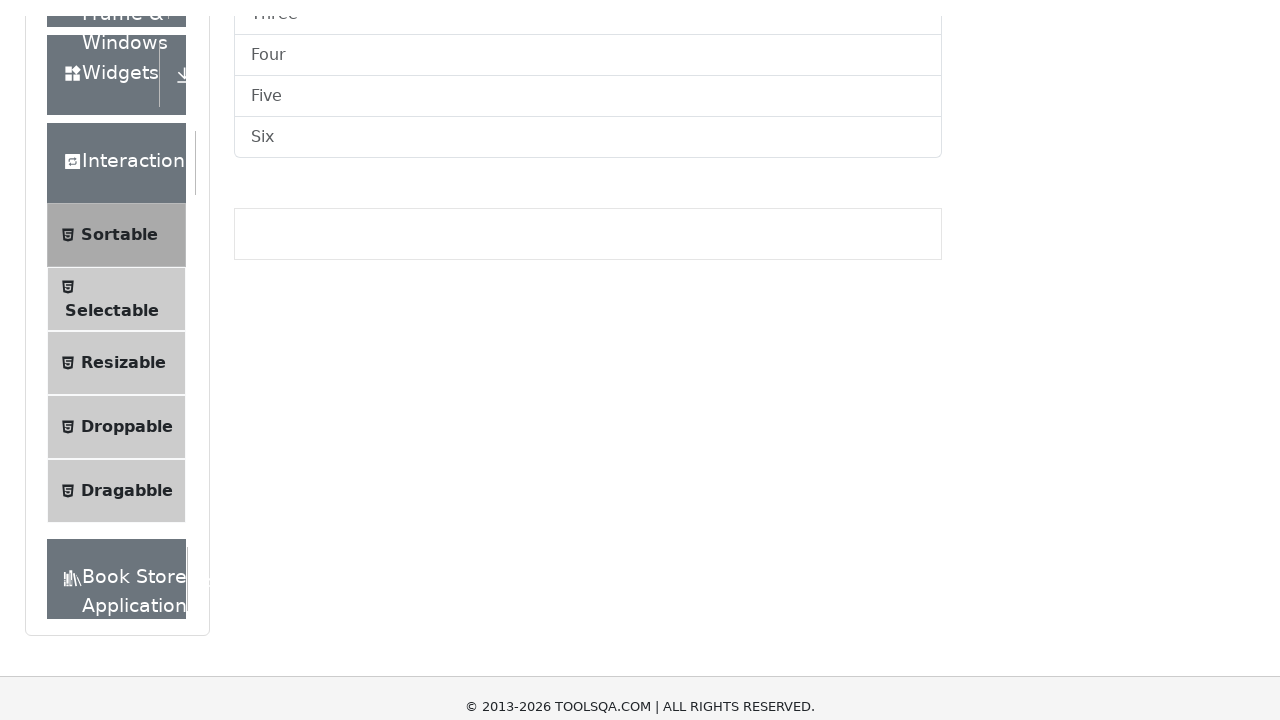

Verified page header contains 'Sortable'
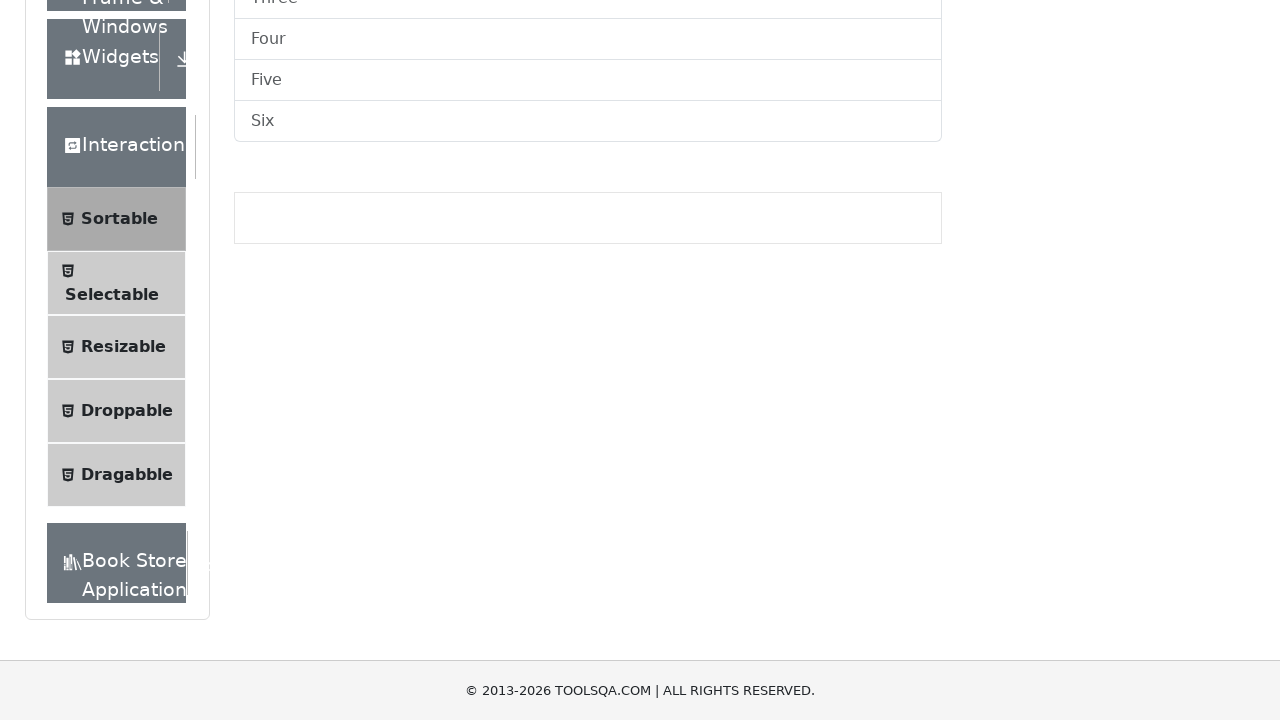

Navigated back to https://demoqa.com/forms for next iteration
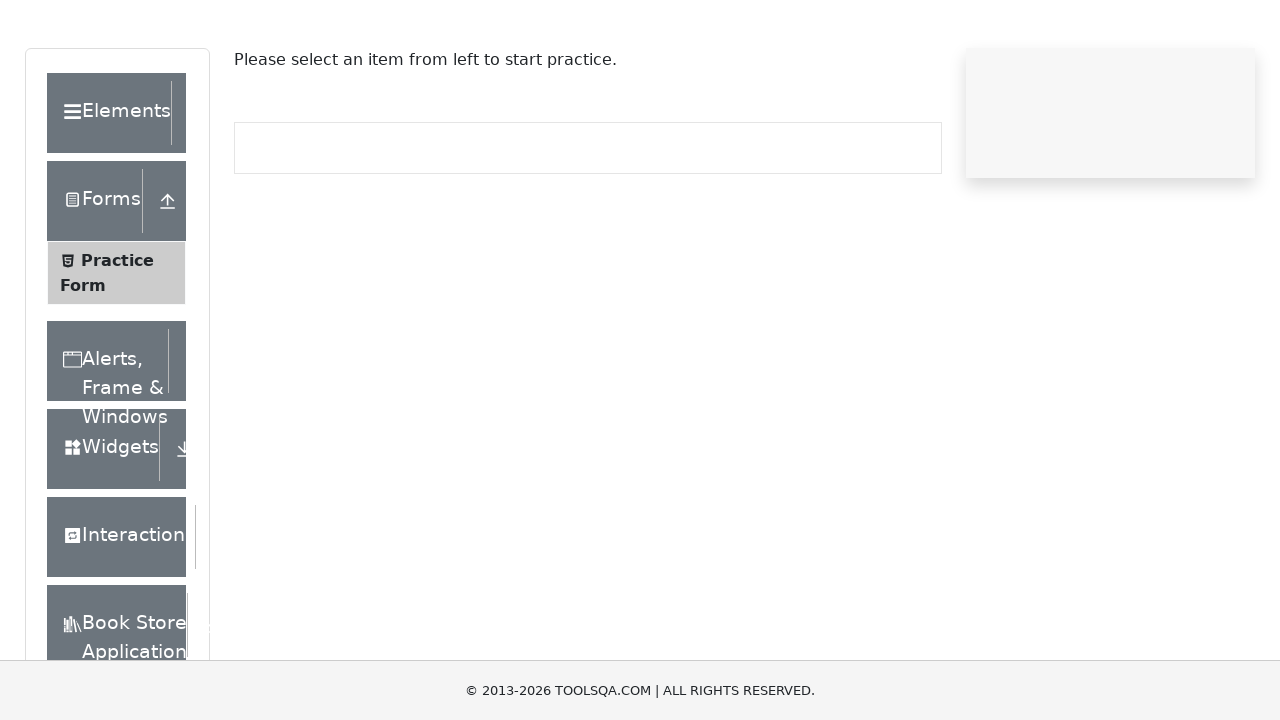

Clicked on Interactions section to expand it at (121, 613) on xpath=//*[text()='Interactions']
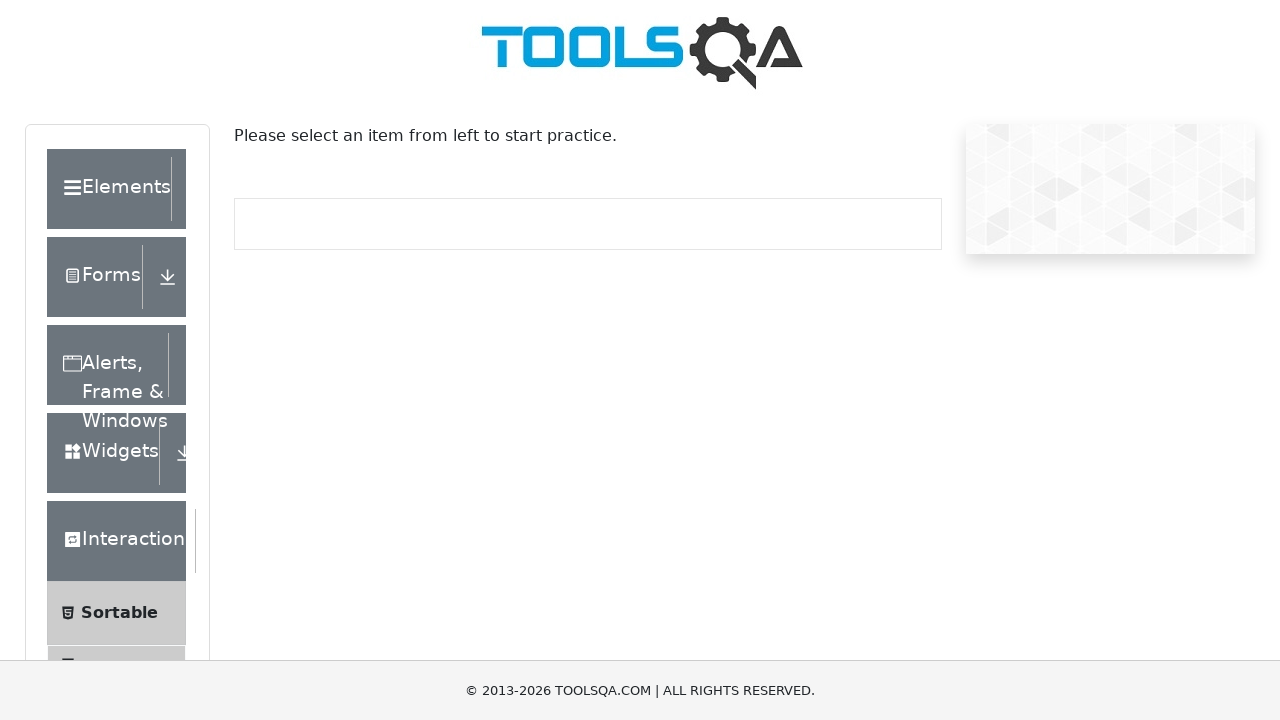

Clicked on menu item 'Selectable' at (112, 360) on xpath=//span[text()='Selectable']
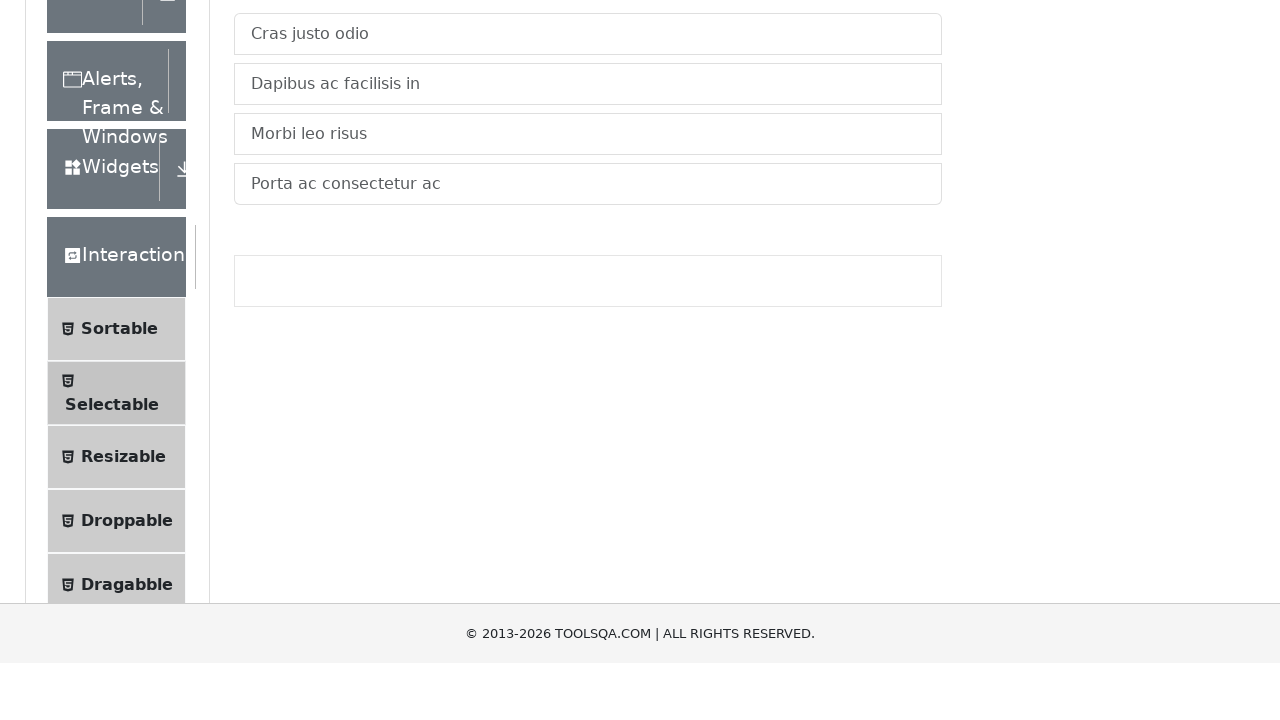

Page header loaded (h1 element found)
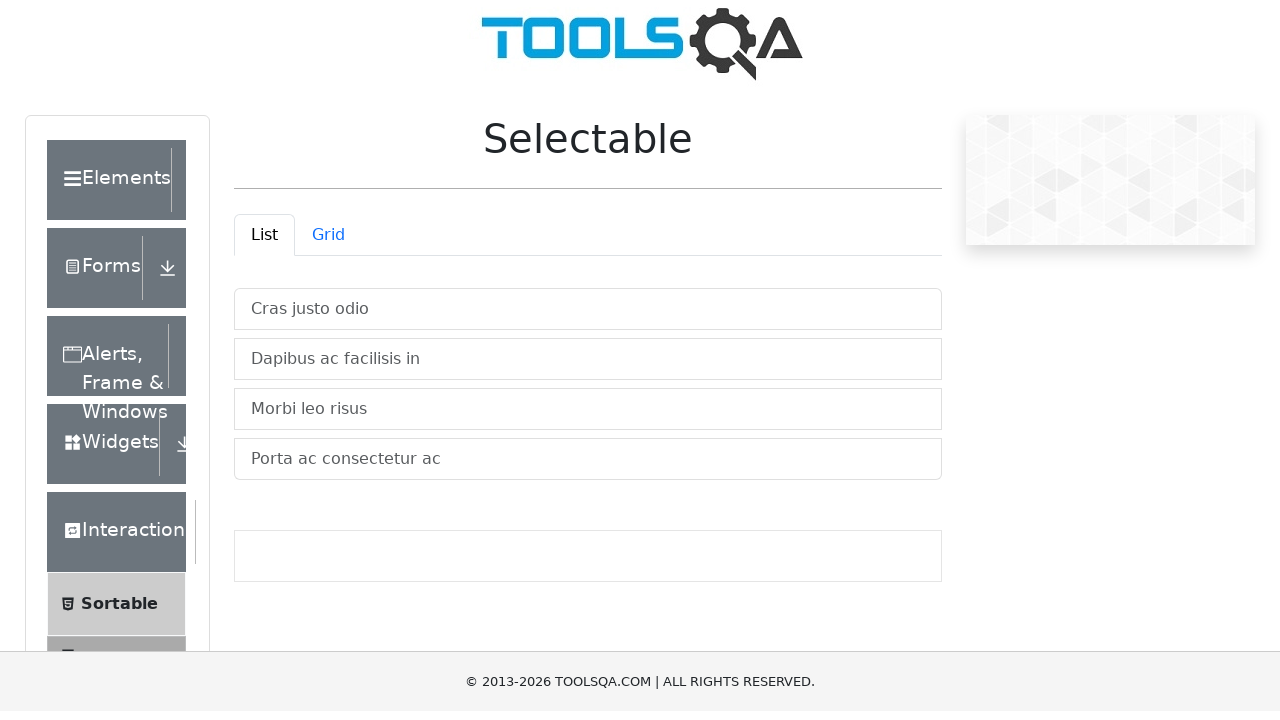

Verified page header contains 'Selectable'
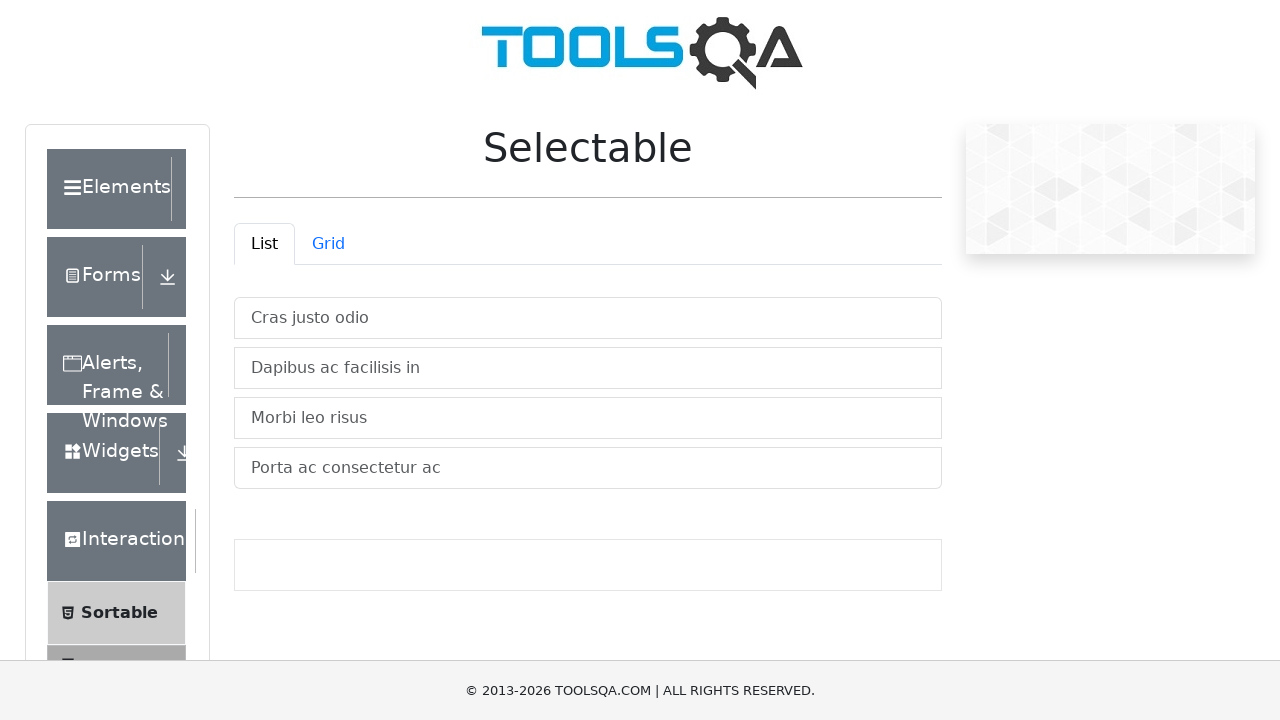

Navigated back to https://demoqa.com/forms for next iteration
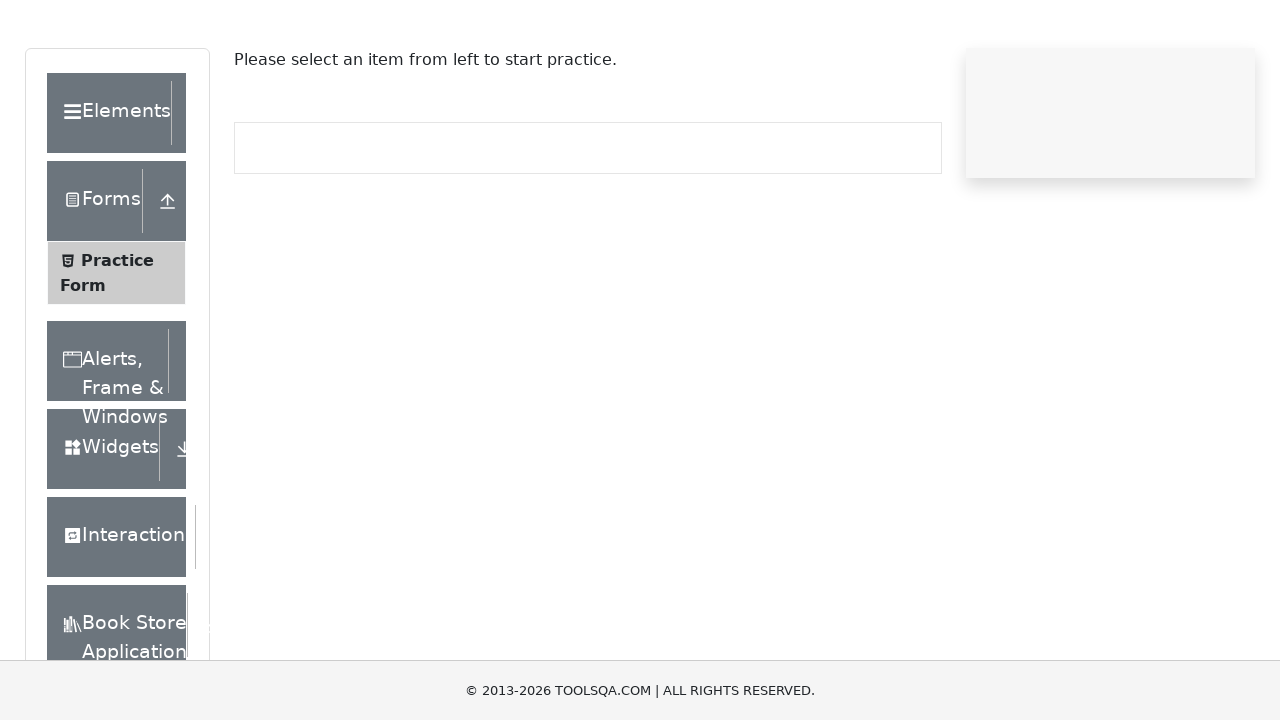

Clicked on Interactions section to expand it at (121, 613) on xpath=//*[text()='Interactions']
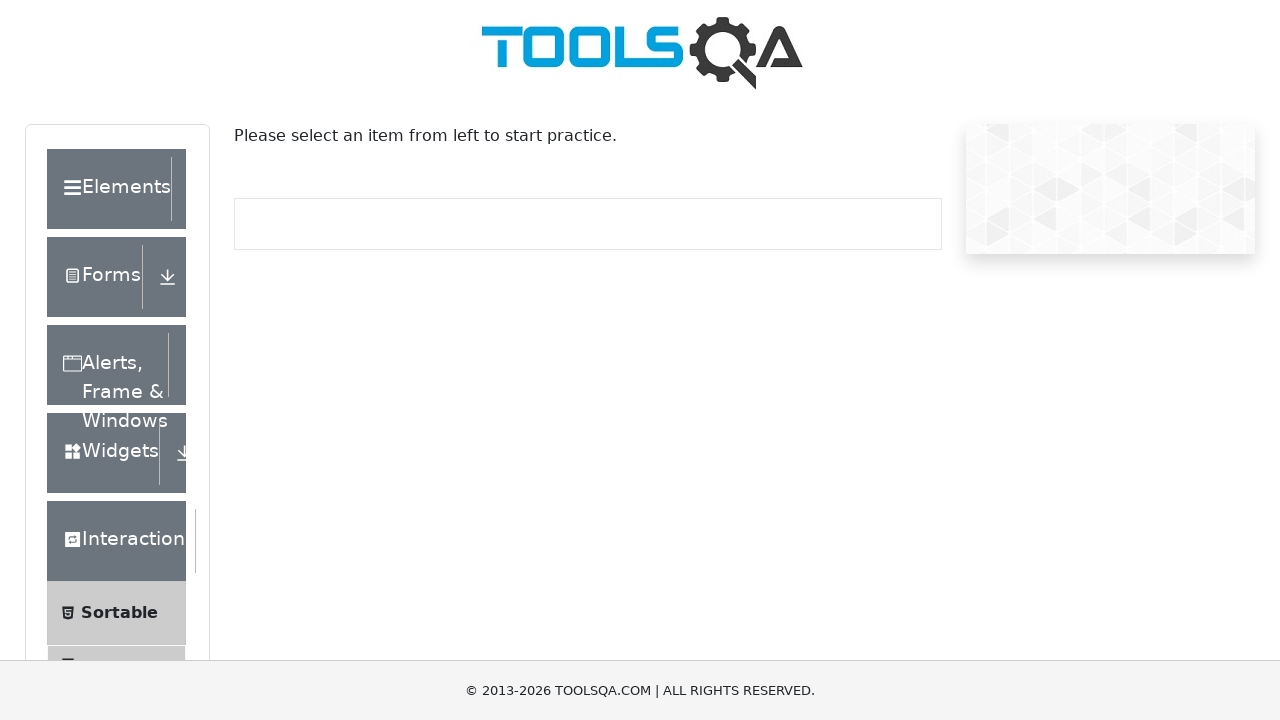

Clicked on menu item 'Resizable' at (123, 361) on xpath=//span[text()='Resizable']
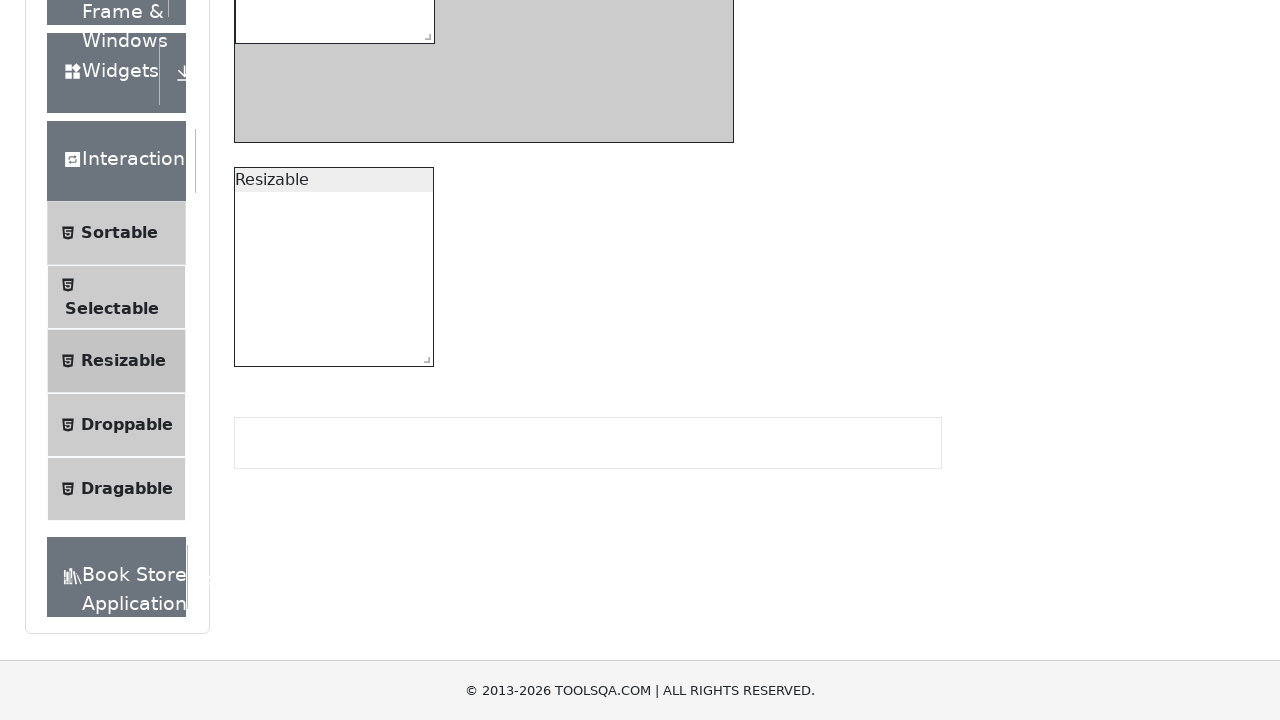

Page header loaded (h1 element found)
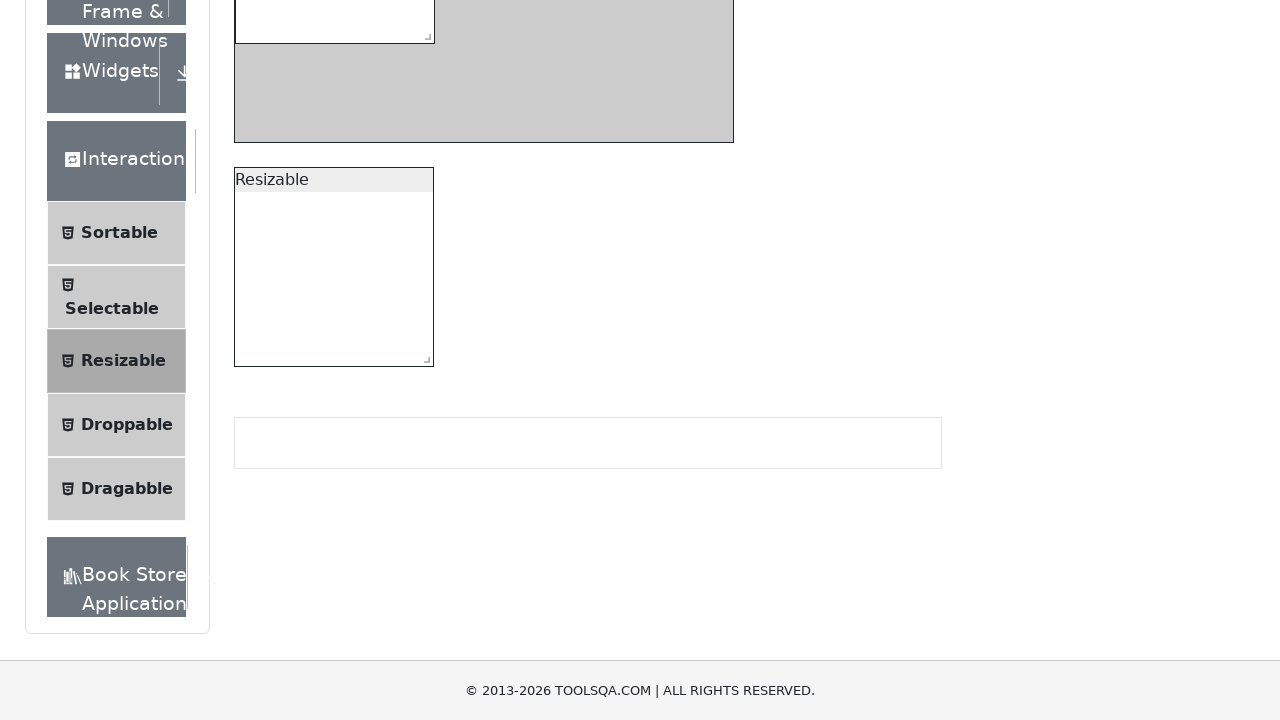

Verified page header contains 'Resizable'
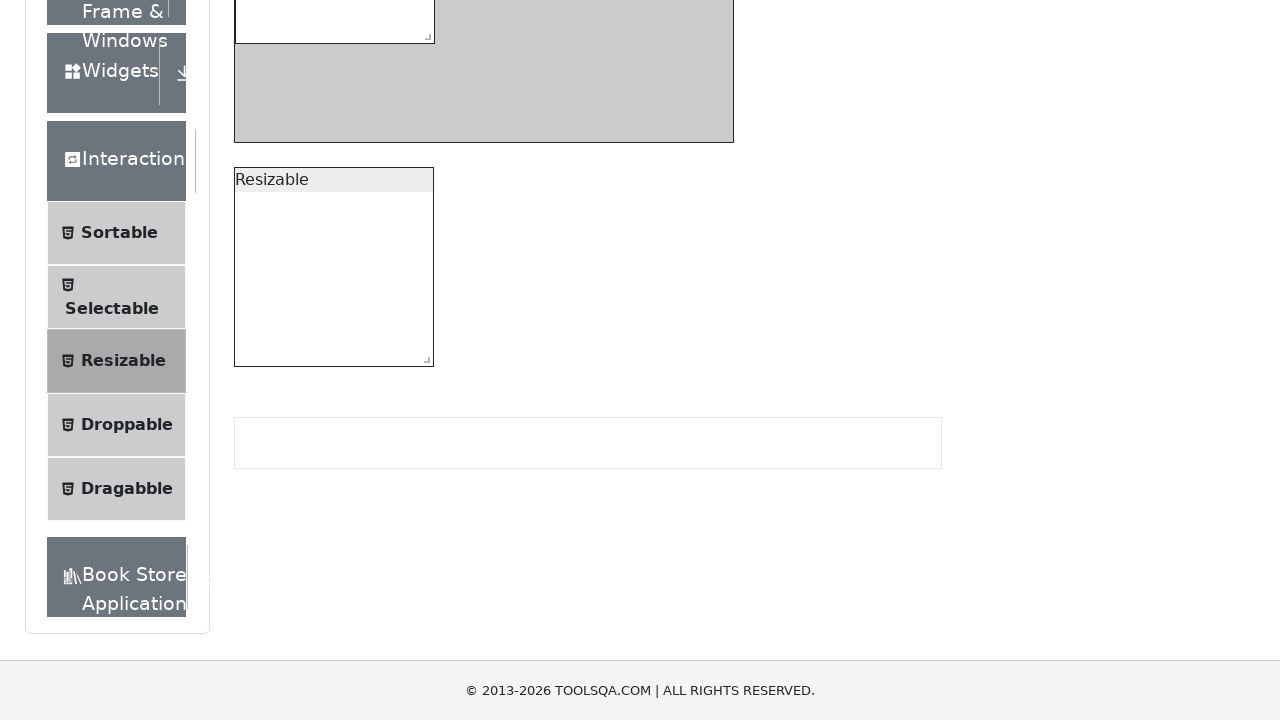

Navigated back to https://demoqa.com/forms for next iteration
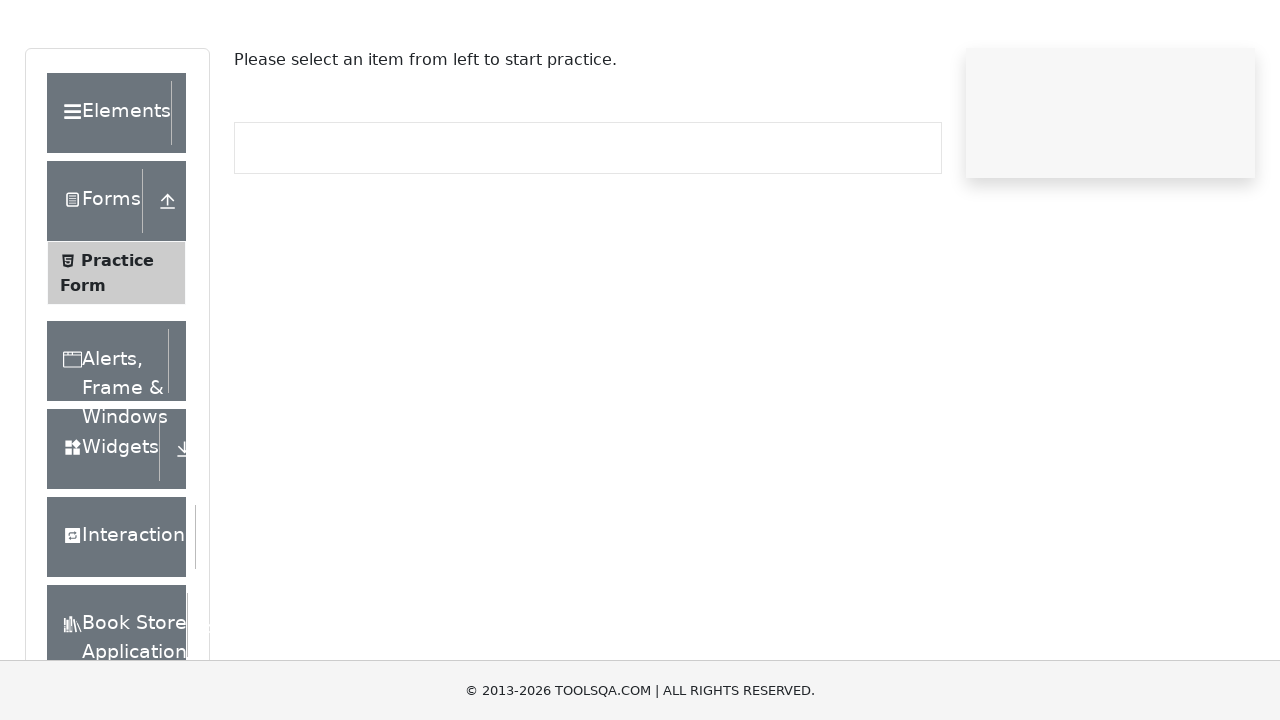

Clicked on Interactions section to expand it at (121, 613) on xpath=//*[text()='Interactions']
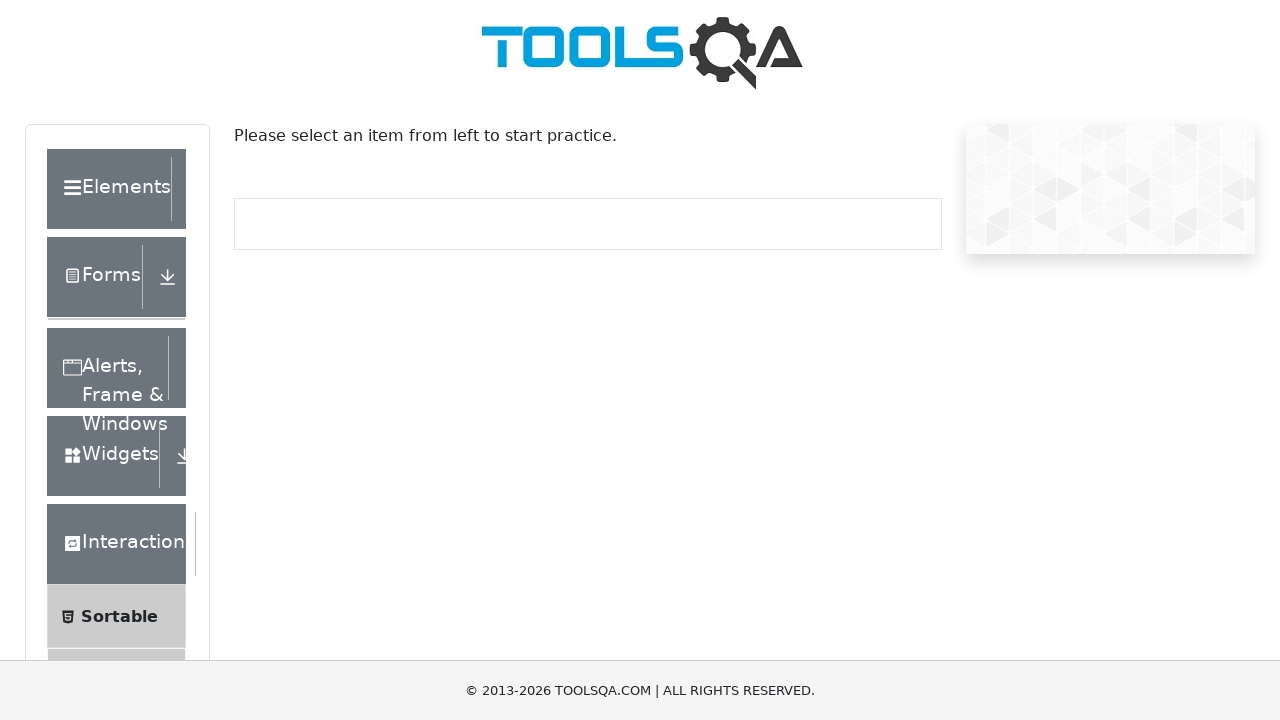

Clicked on menu item 'Droppable' at (127, 411) on xpath=//span[text()='Droppable']
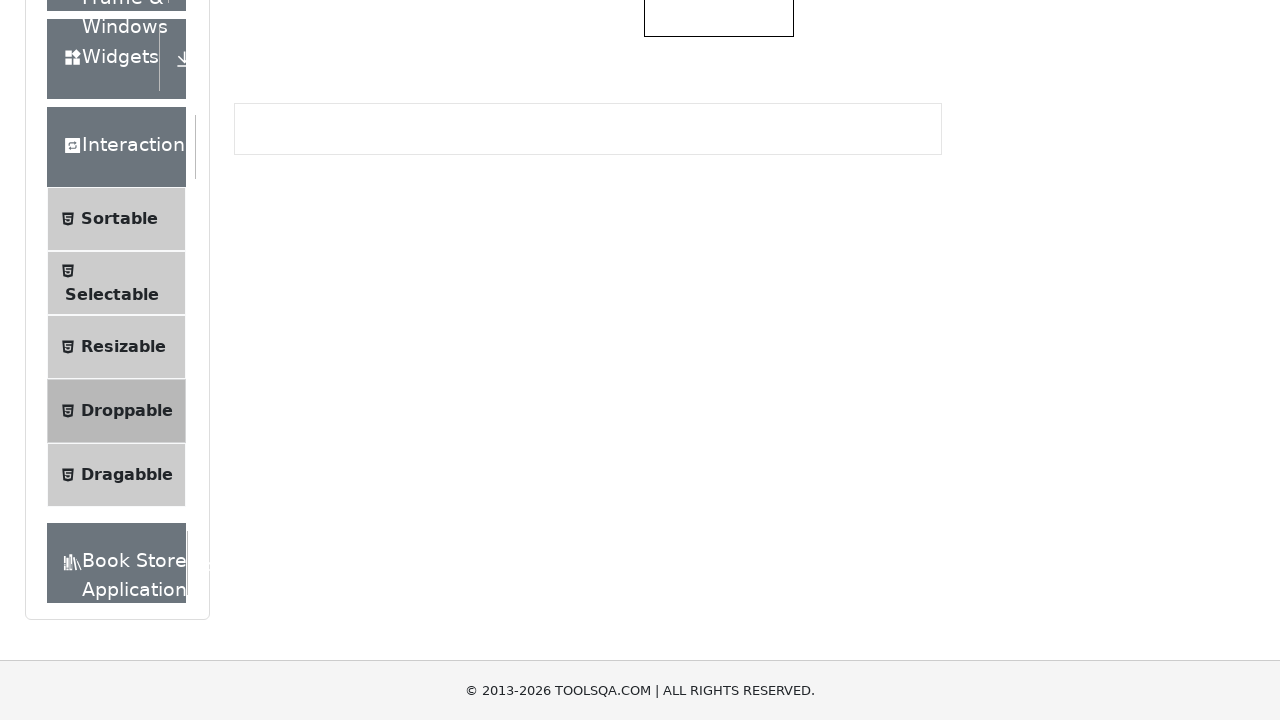

Page header loaded (h1 element found)
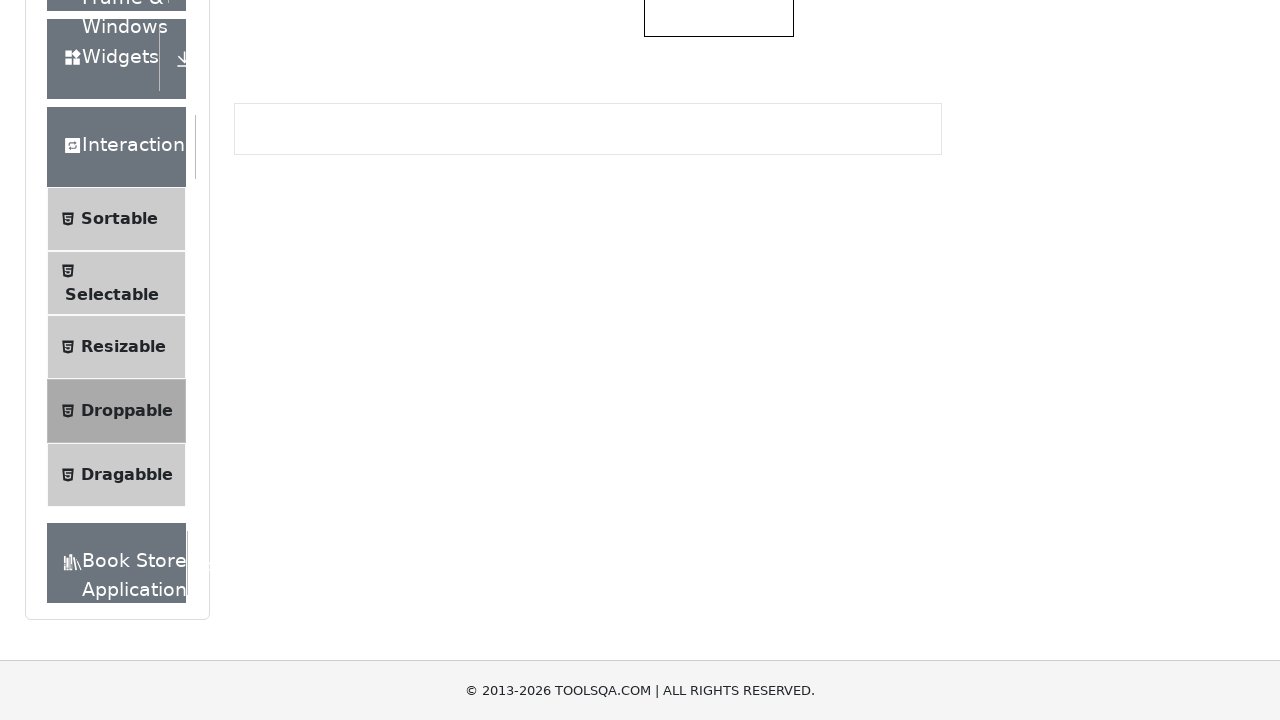

Verified page header contains 'Droppable'
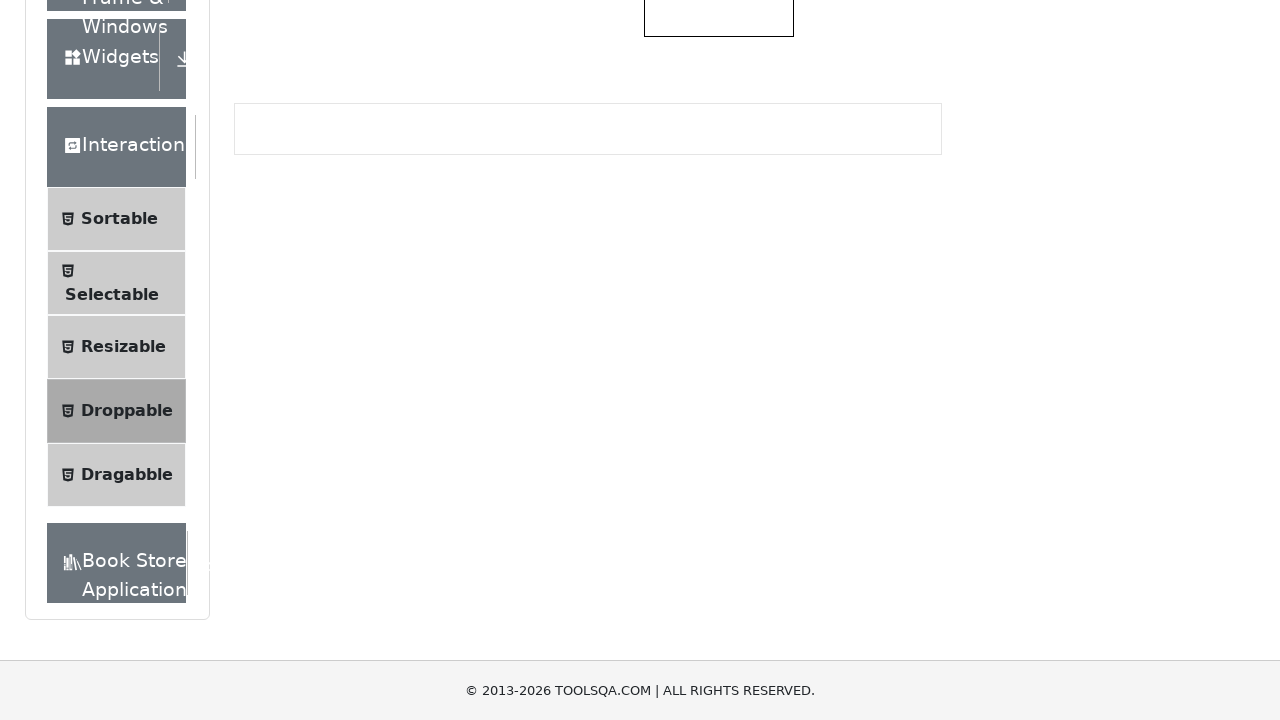

Navigated back to https://demoqa.com/forms for next iteration
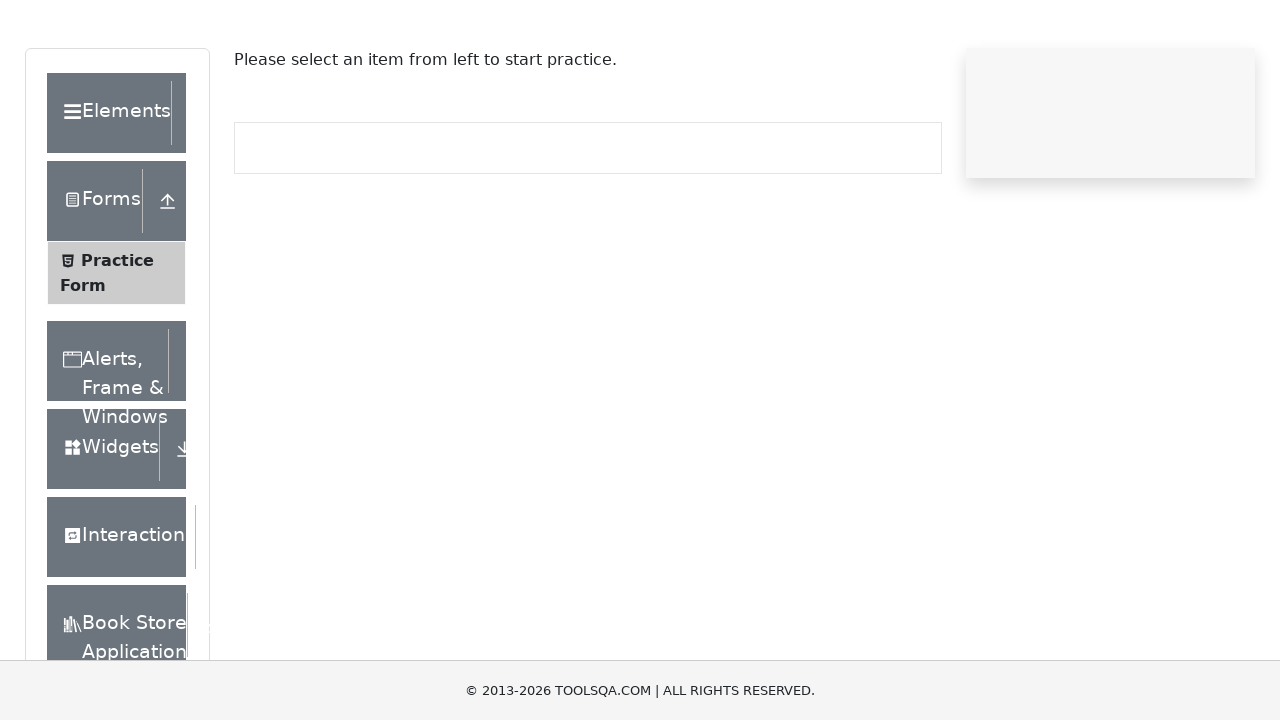

Clicked on Interactions section to expand it at (121, 613) on xpath=//*[text()='Interactions']
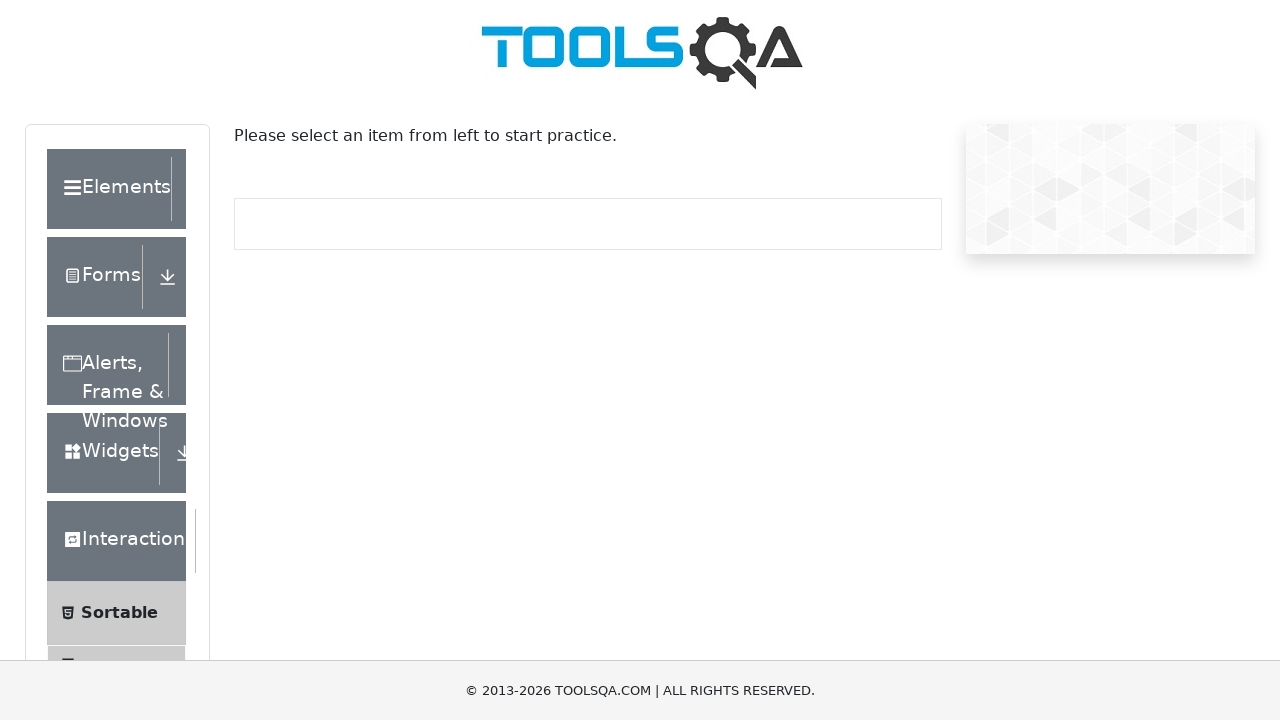

Clicked on menu item 'Dragabble' at (127, 475) on xpath=//span[text()='Dragabble']
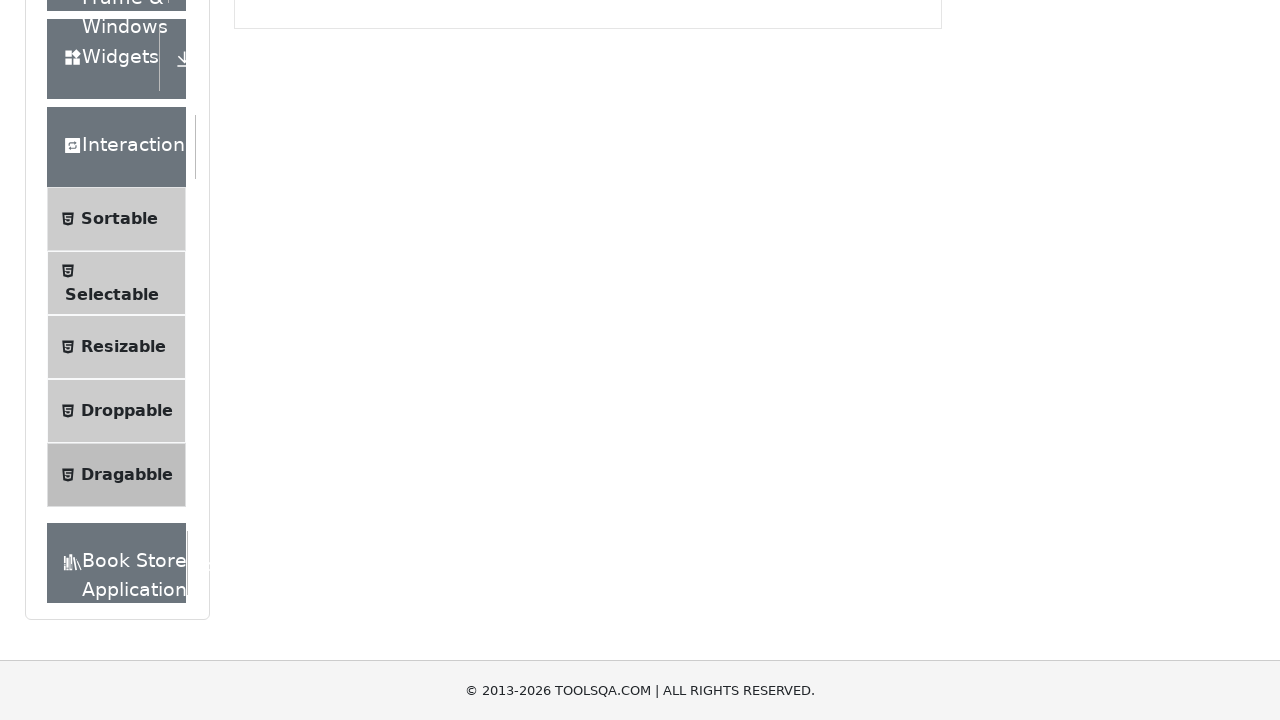

Page header loaded (h1 element found)
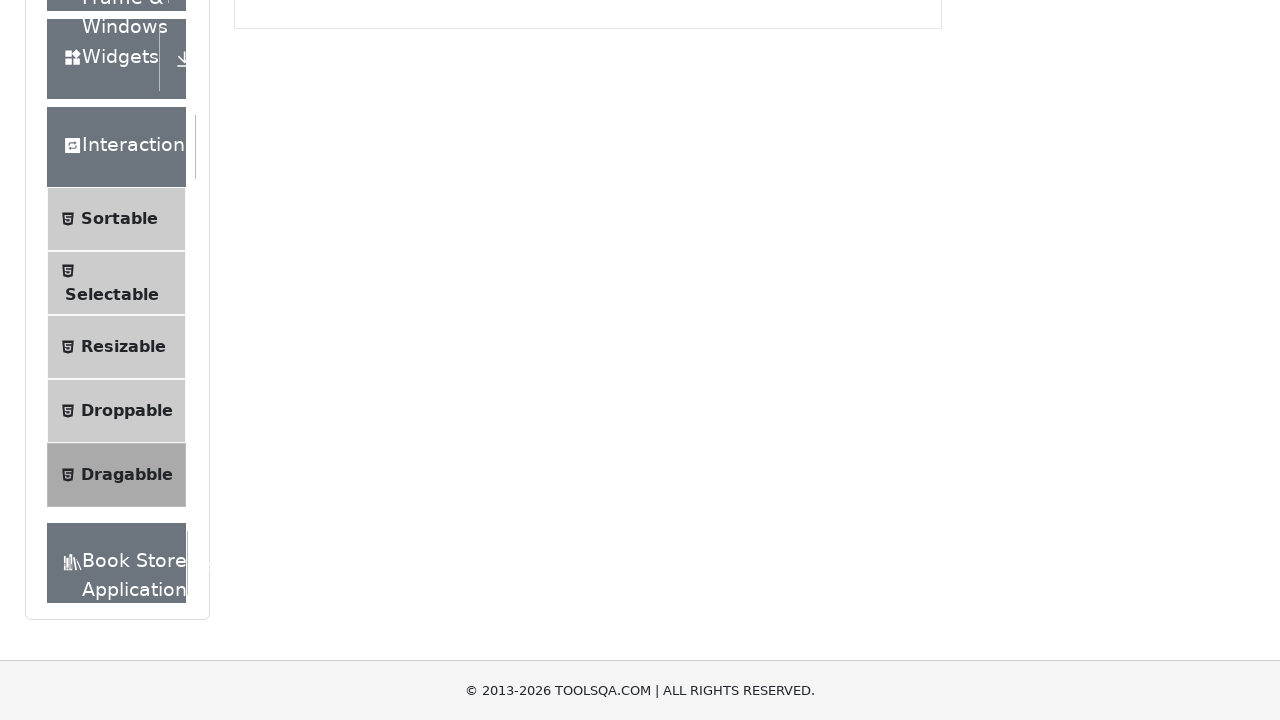

Verified page header contains 'Dragabble'
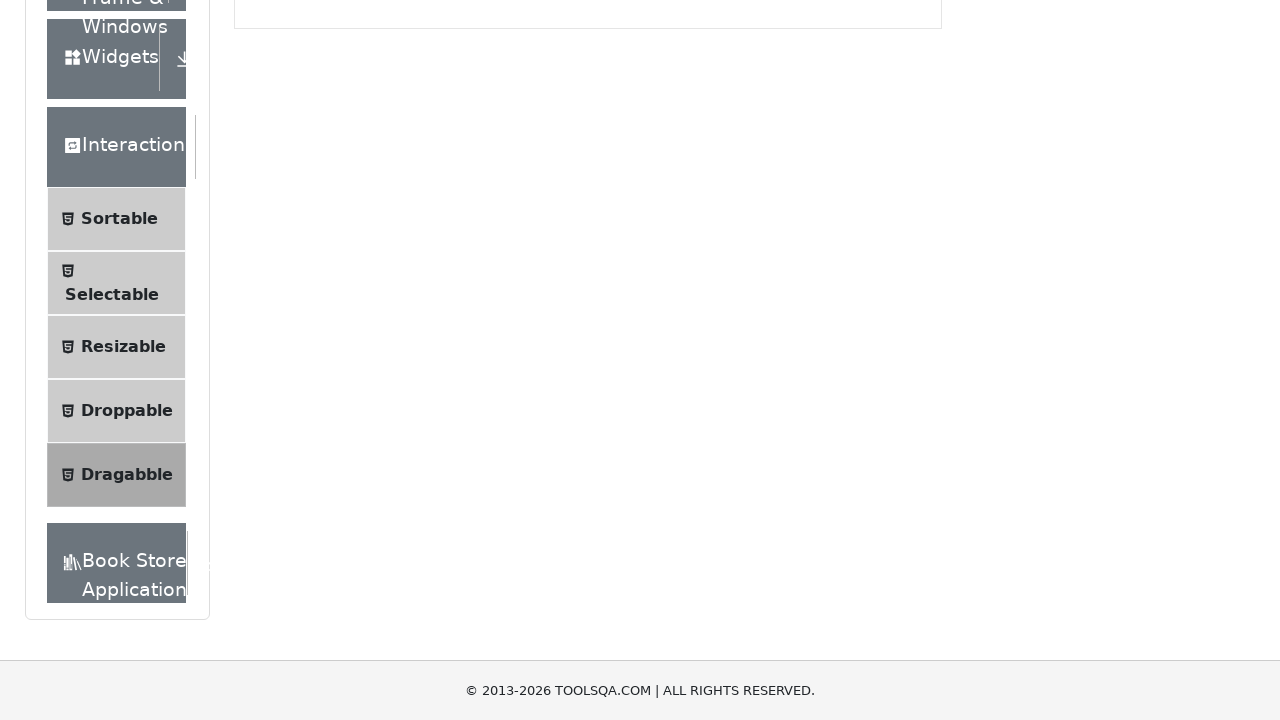

Navigated back to https://demoqa.com/forms for next iteration
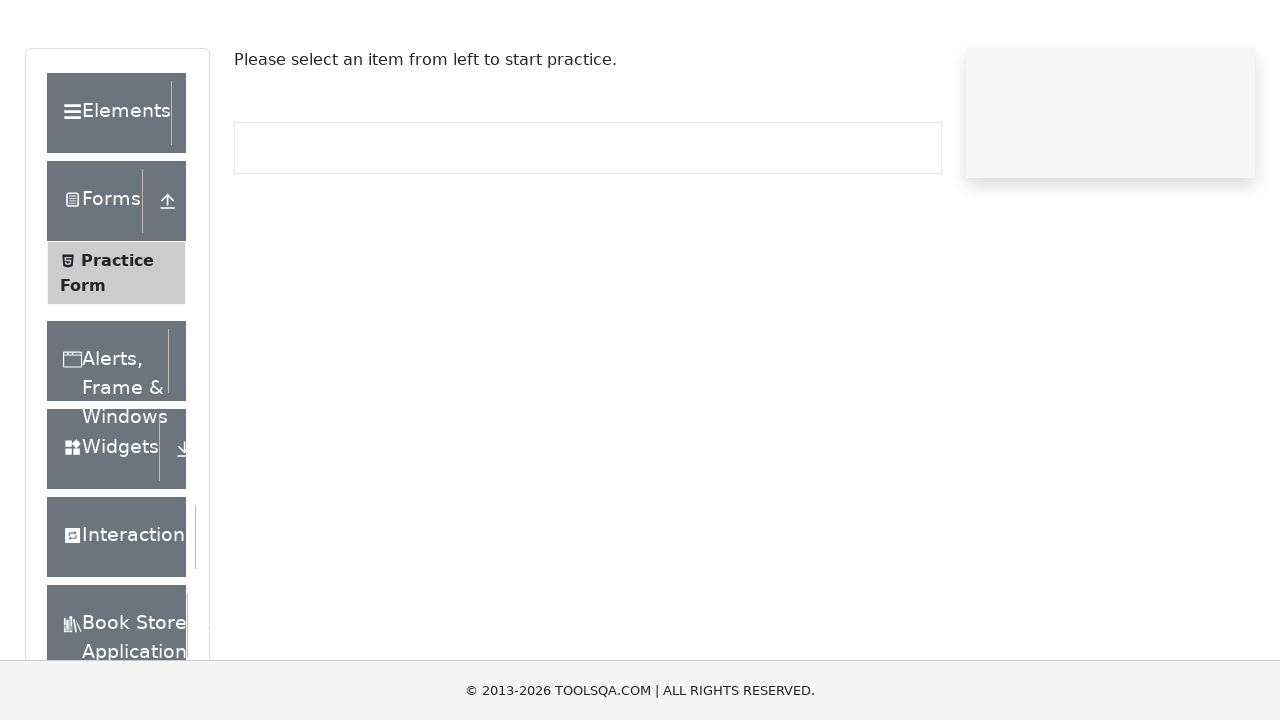

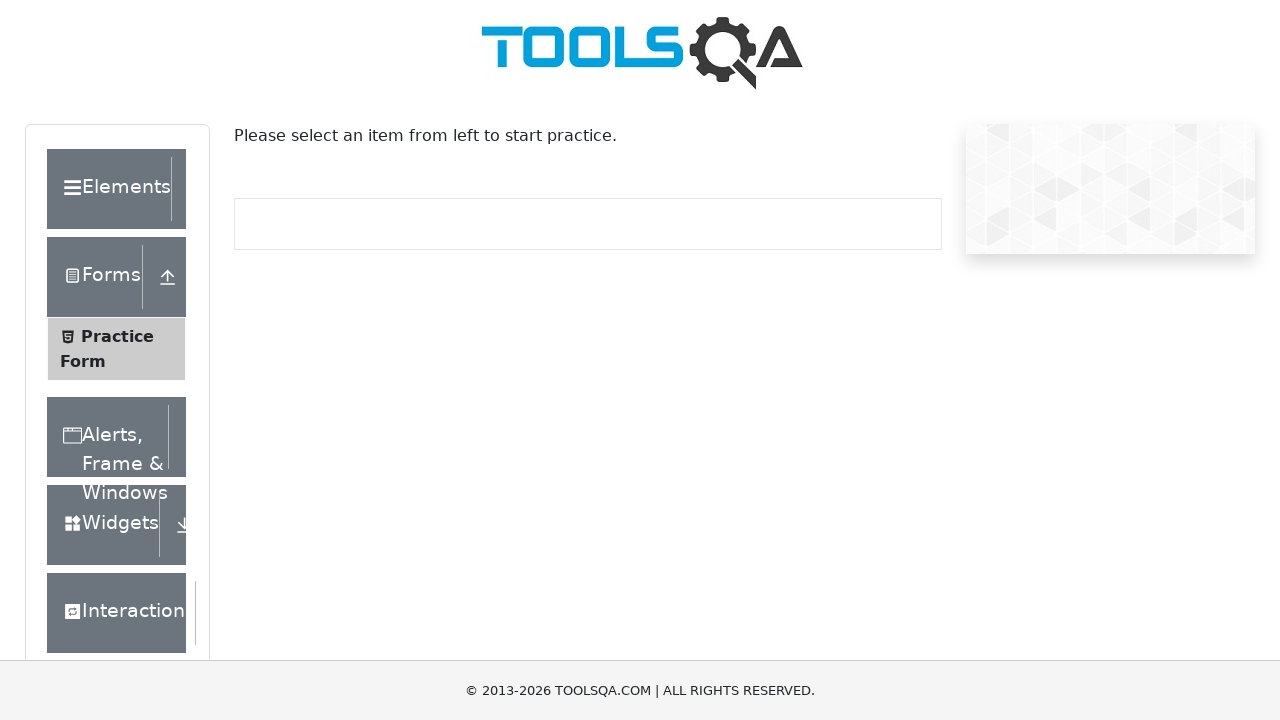